Tests slider interaction by clicking and dragging the slider element to move it to a new position

Starting URL: https://jqueryui.com/resources/demos/slider/default.html

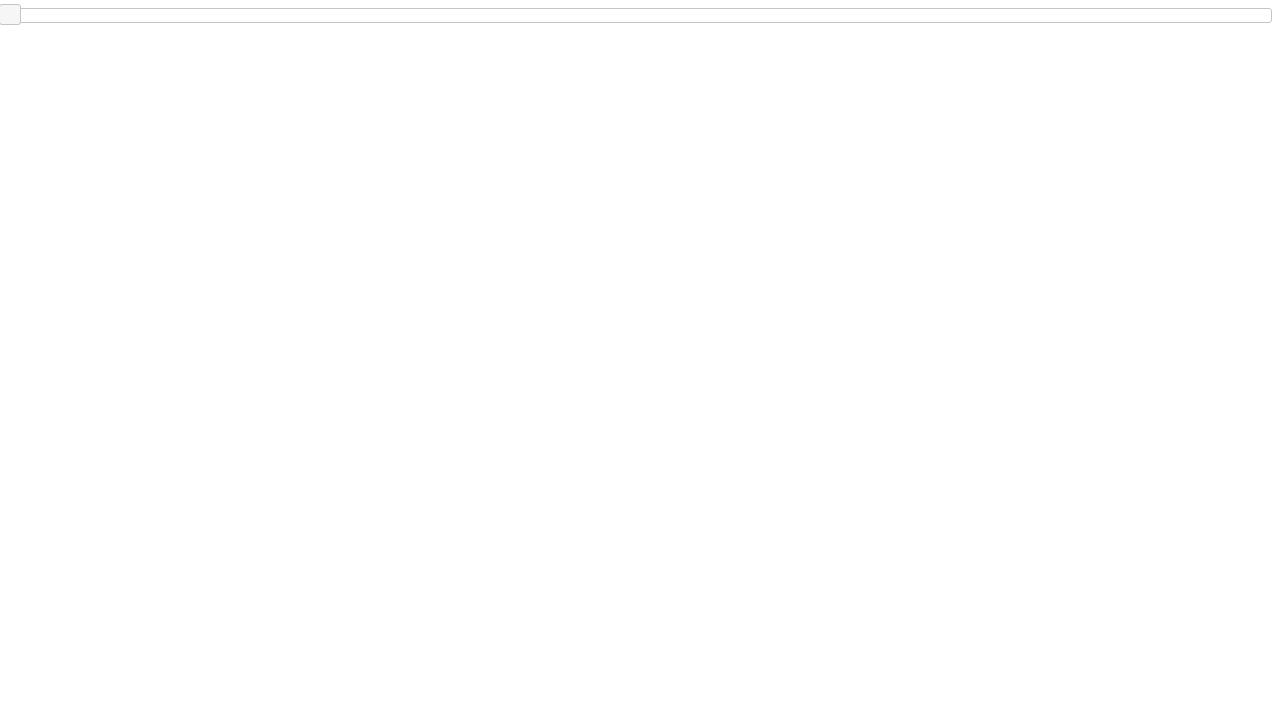

Located the slider element
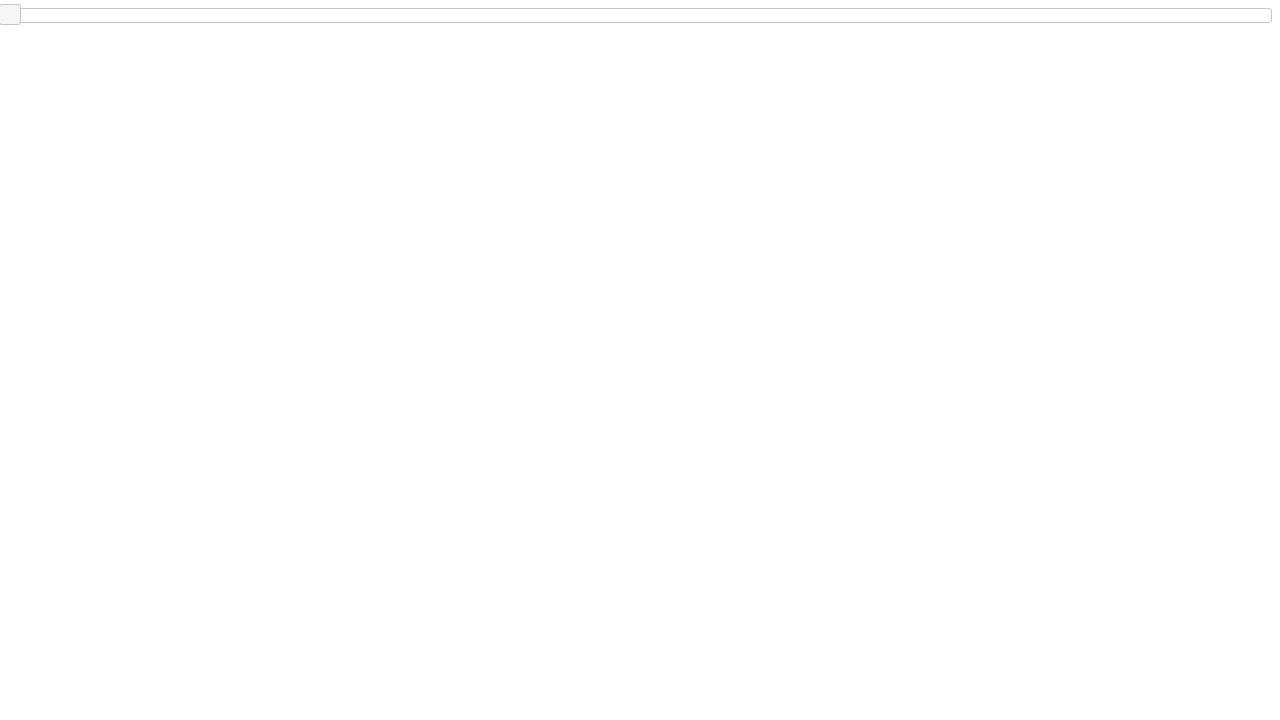

Retrieved slider bounding box dimensions
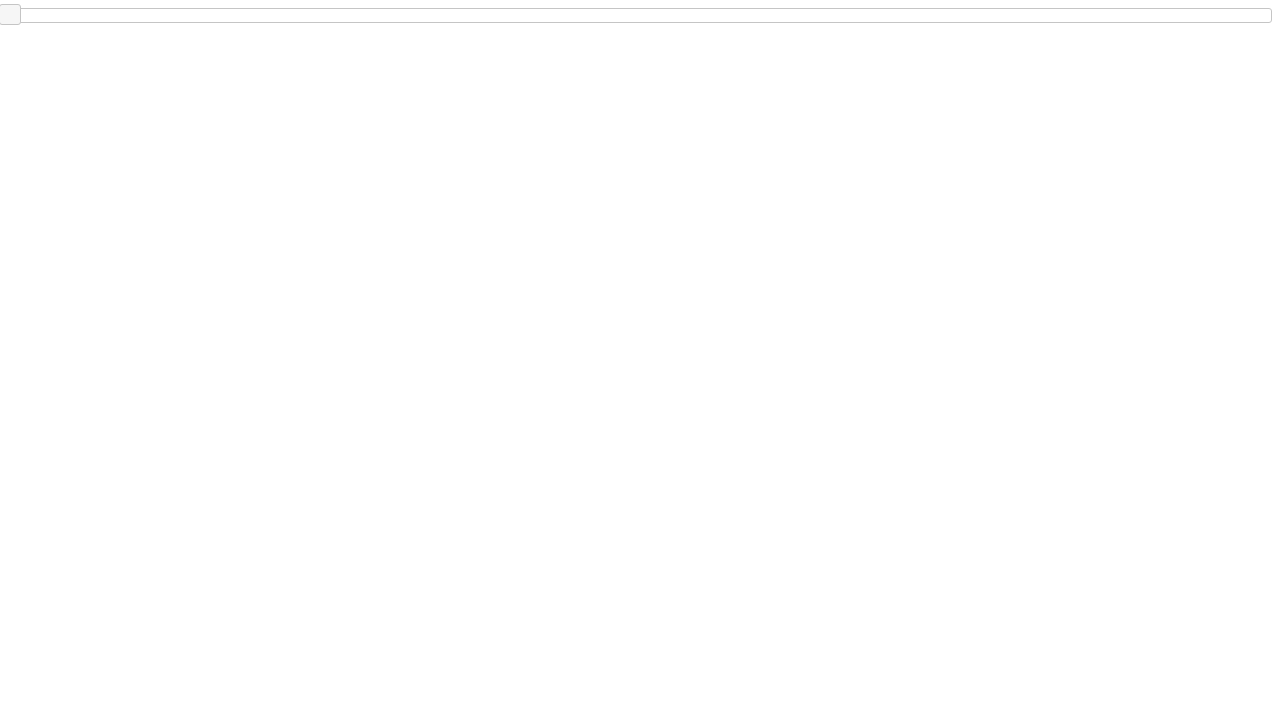

Calculated slider width from bounding box
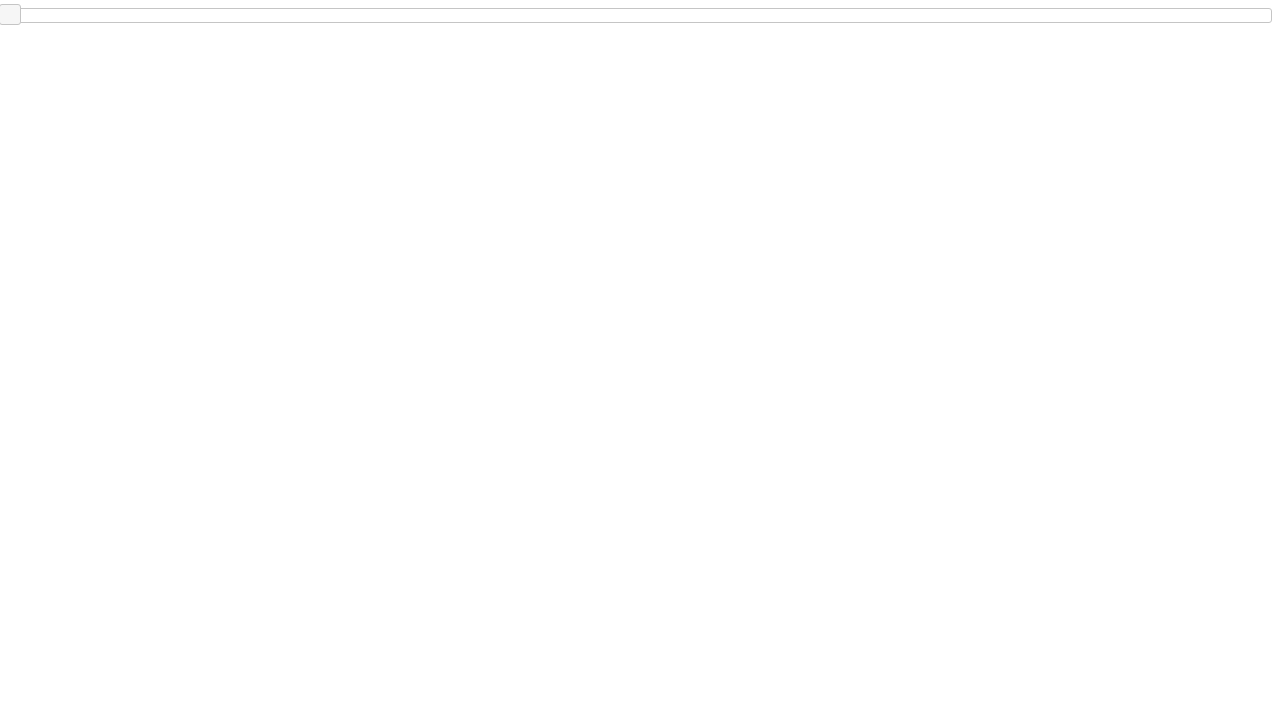

Located the slider handle element
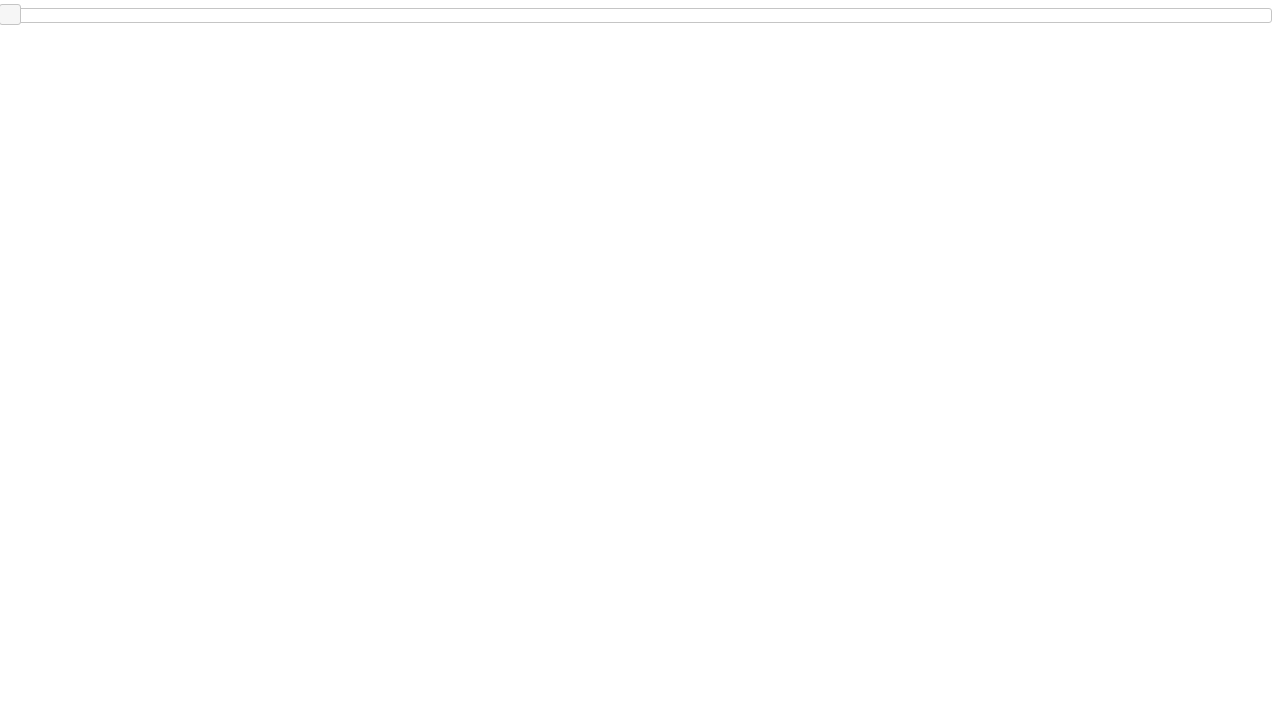

Dragged slider handle to the left at (9, 16)
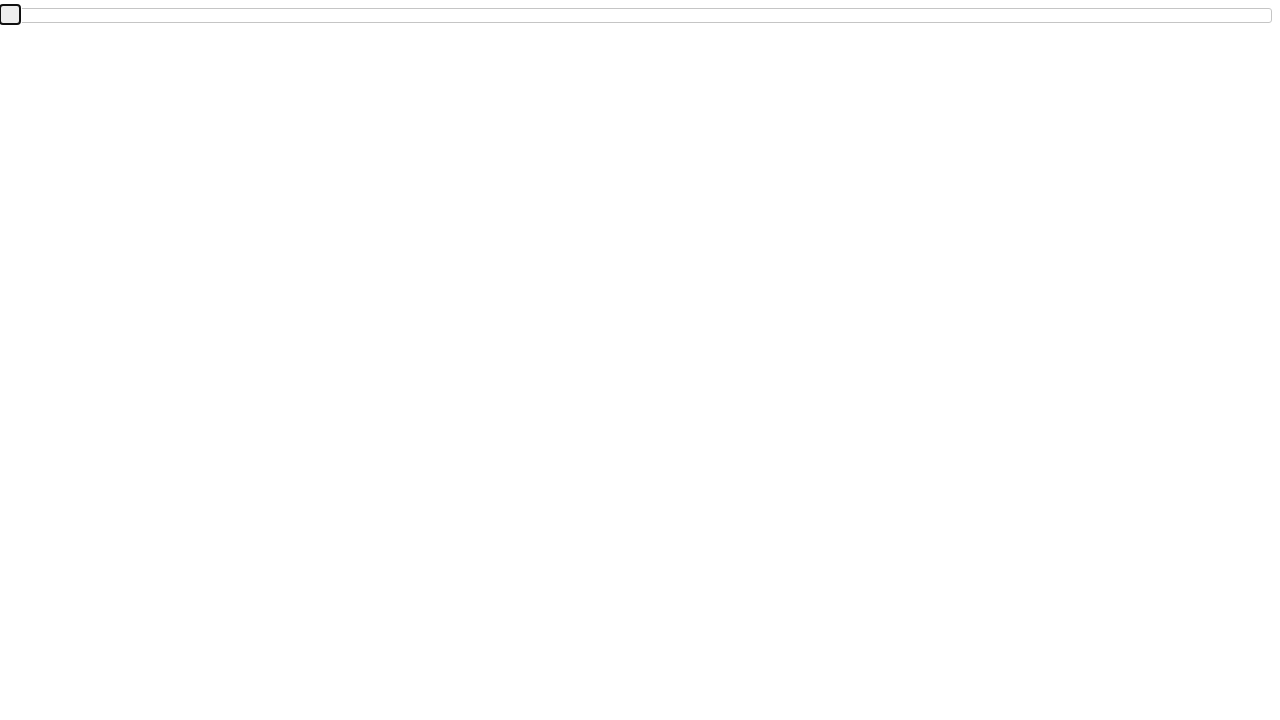

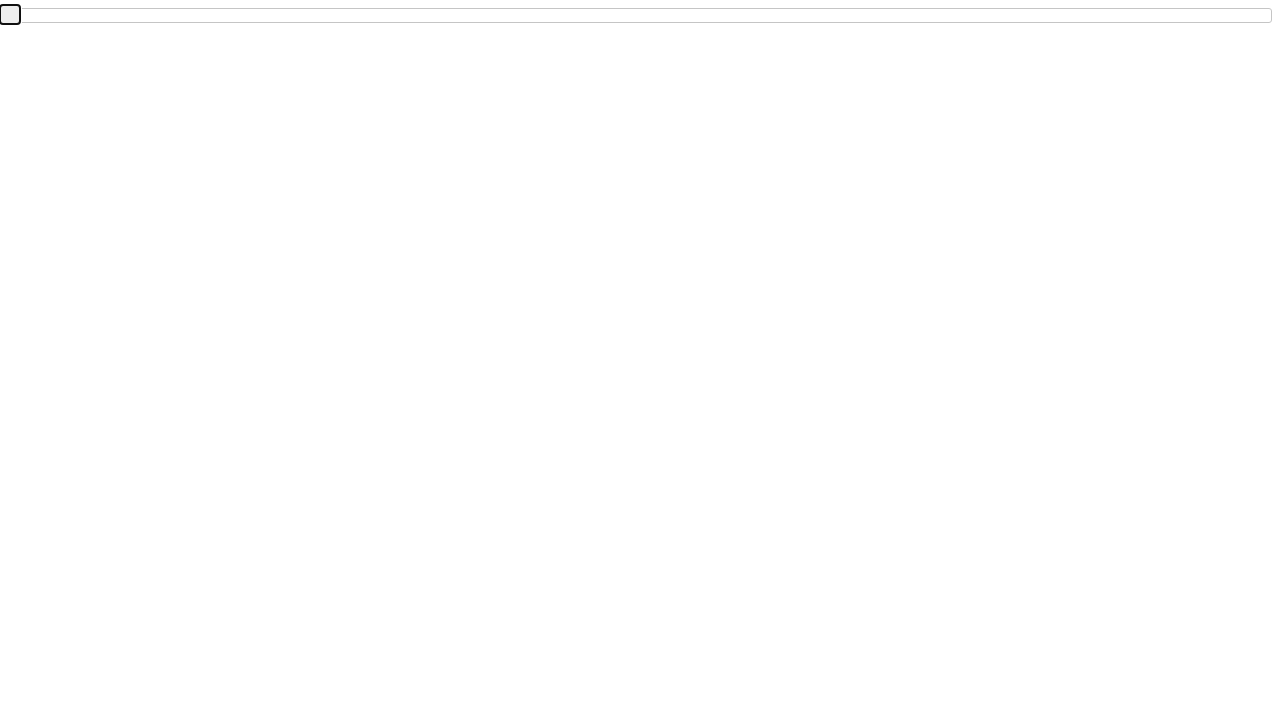